Tests form elements visibility and interaction by filling email textbox, clicking age radio button, filling education textarea, and checking image display

Starting URL: https://automationfc.github.io/basic-form/index.html

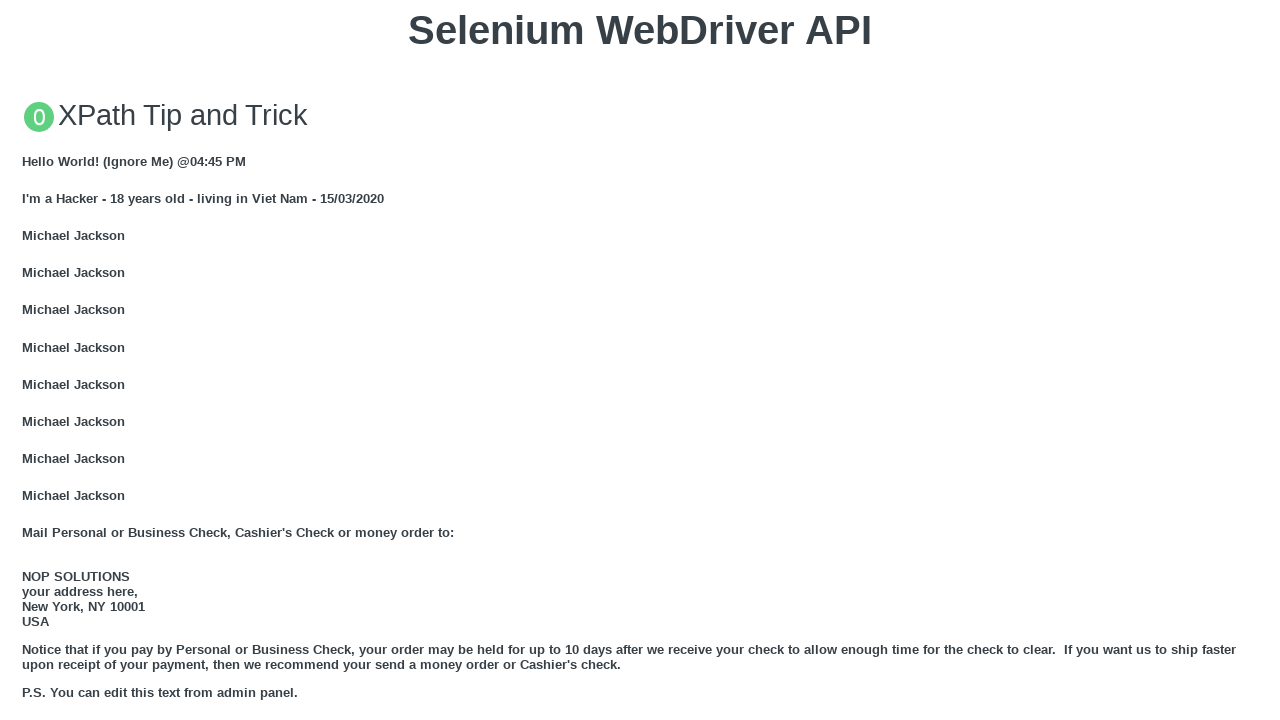

Email textbox is visible
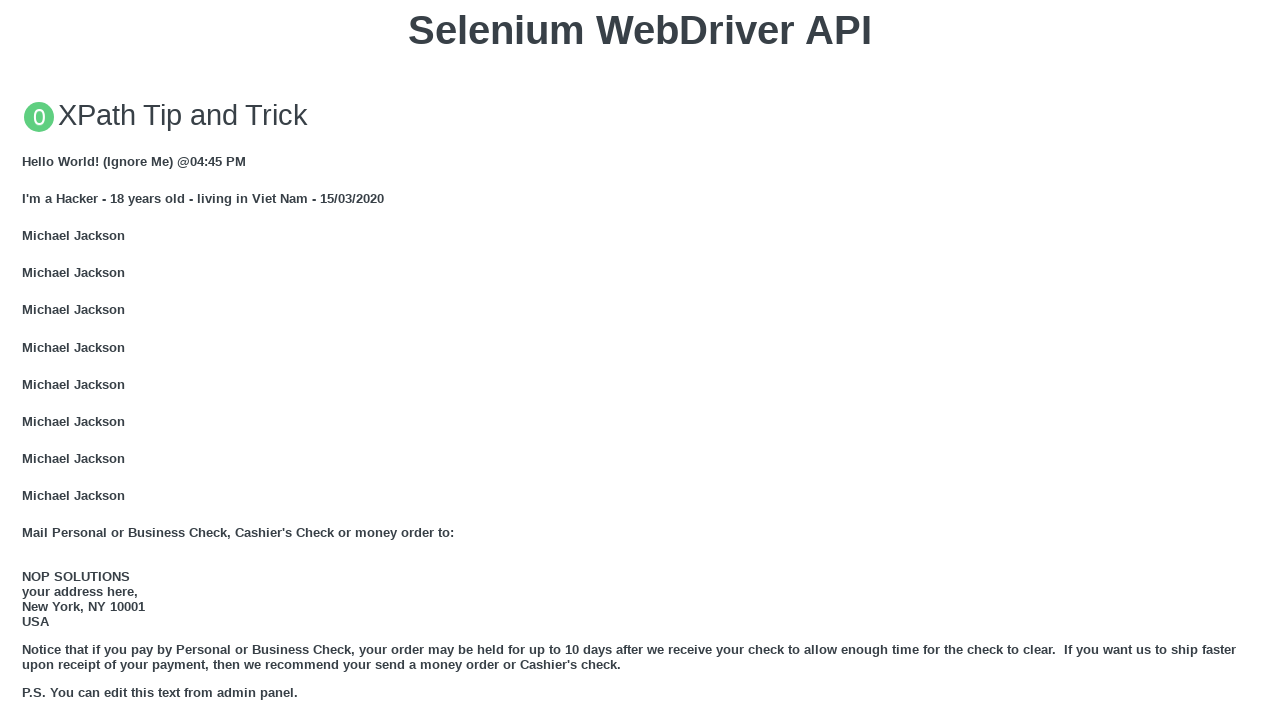

Filled email textbox with 'Automation Testing' on xpath=//div[@class='container']//input[@name='user_email']
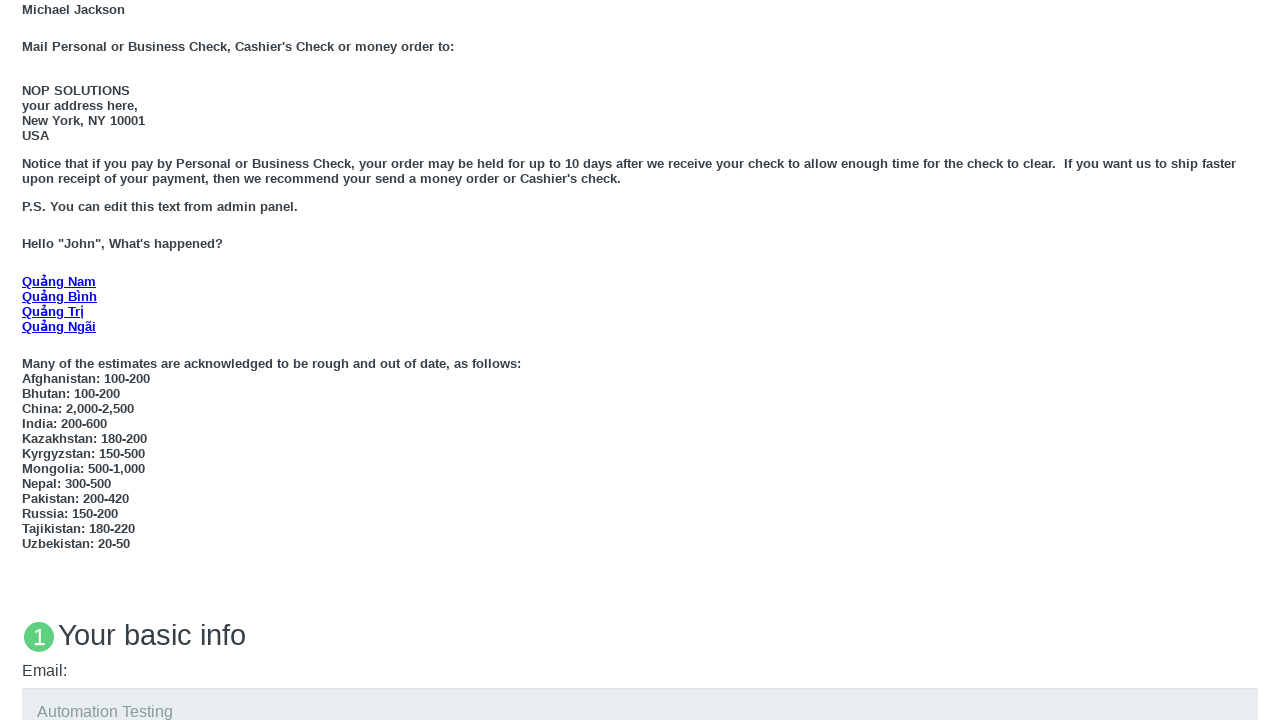

Age under 18 radio button is visible
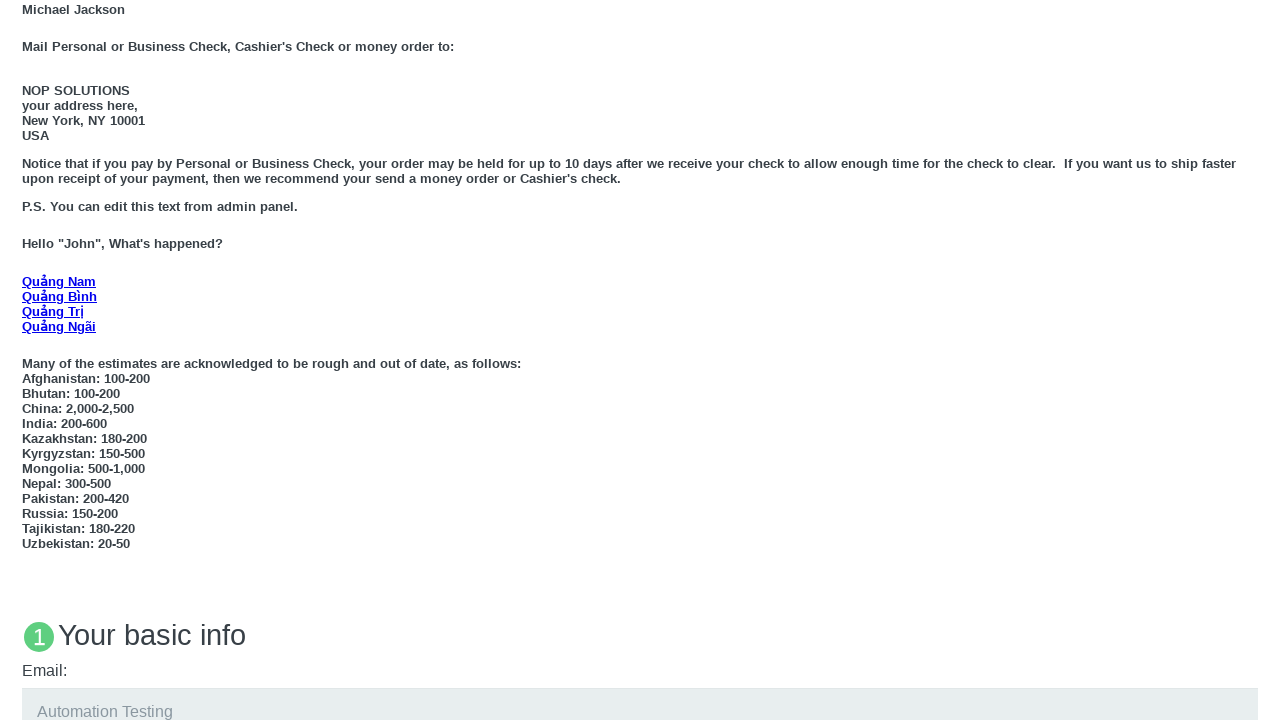

Clicked age under 18 radio button at (28, 360) on input#under_18
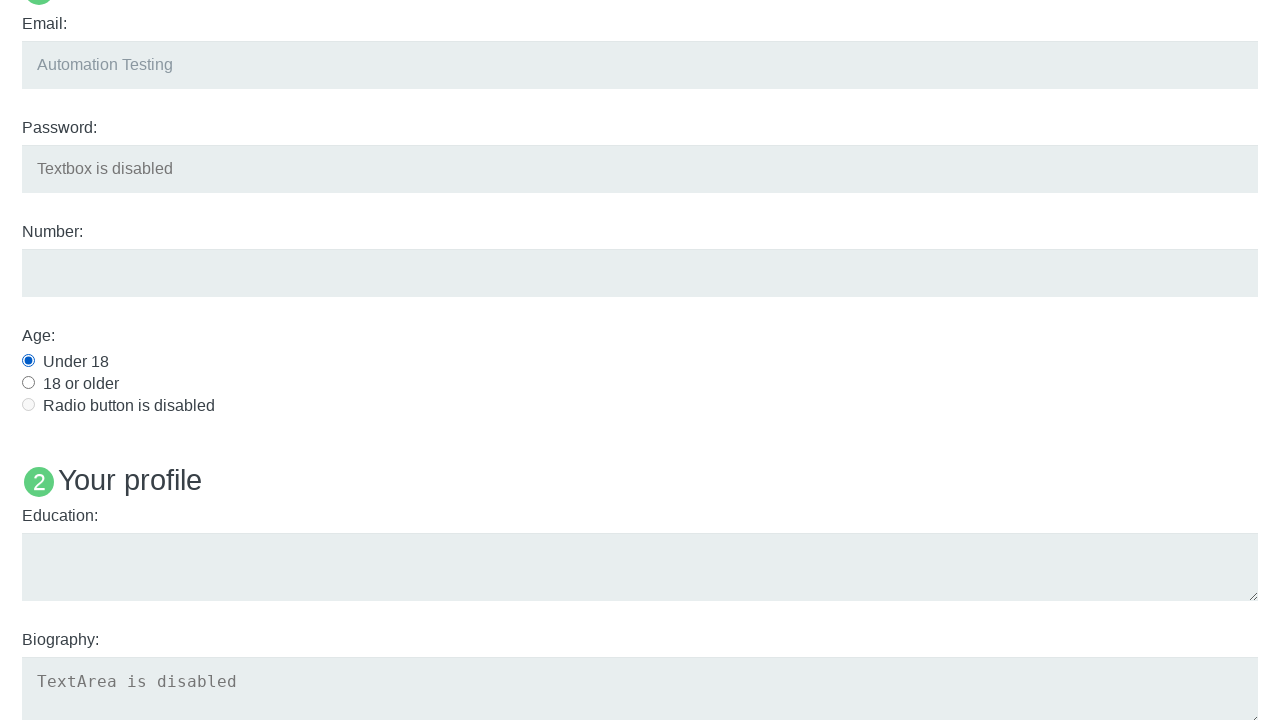

Education textarea is visible
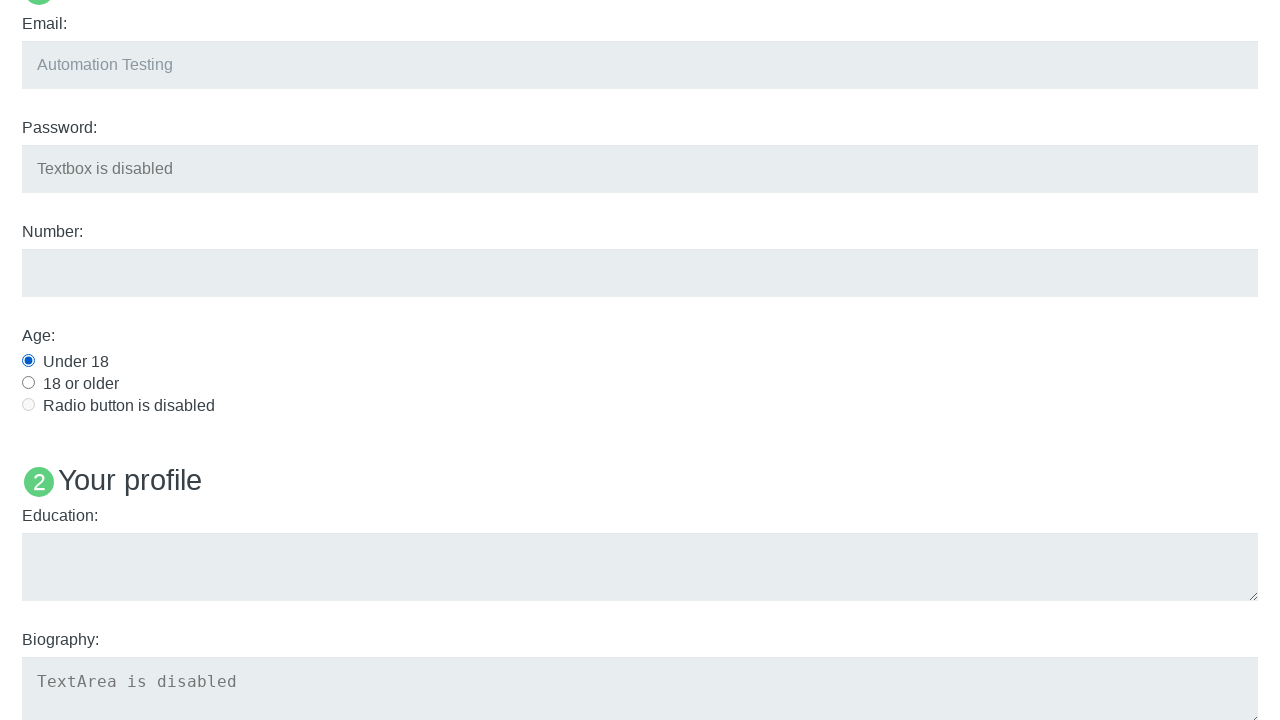

Filled education textarea with 'Automation FC' on textarea#edu
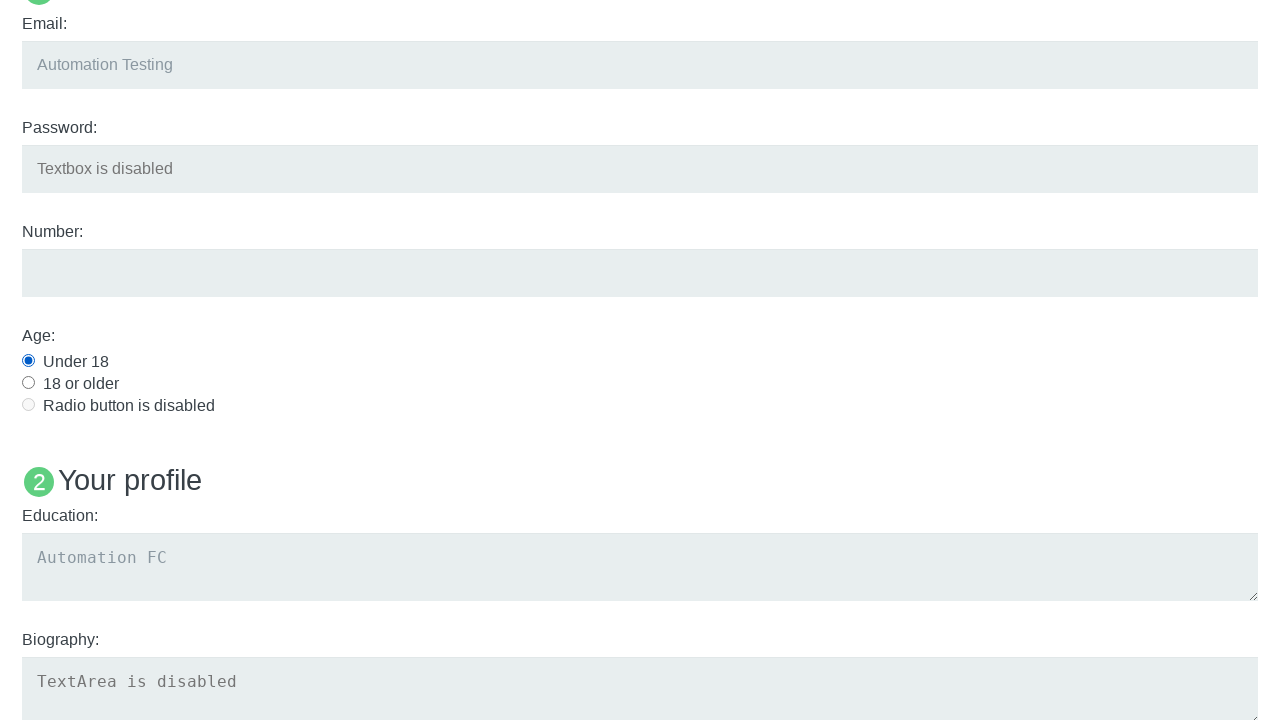

Checked visibility of User5 image
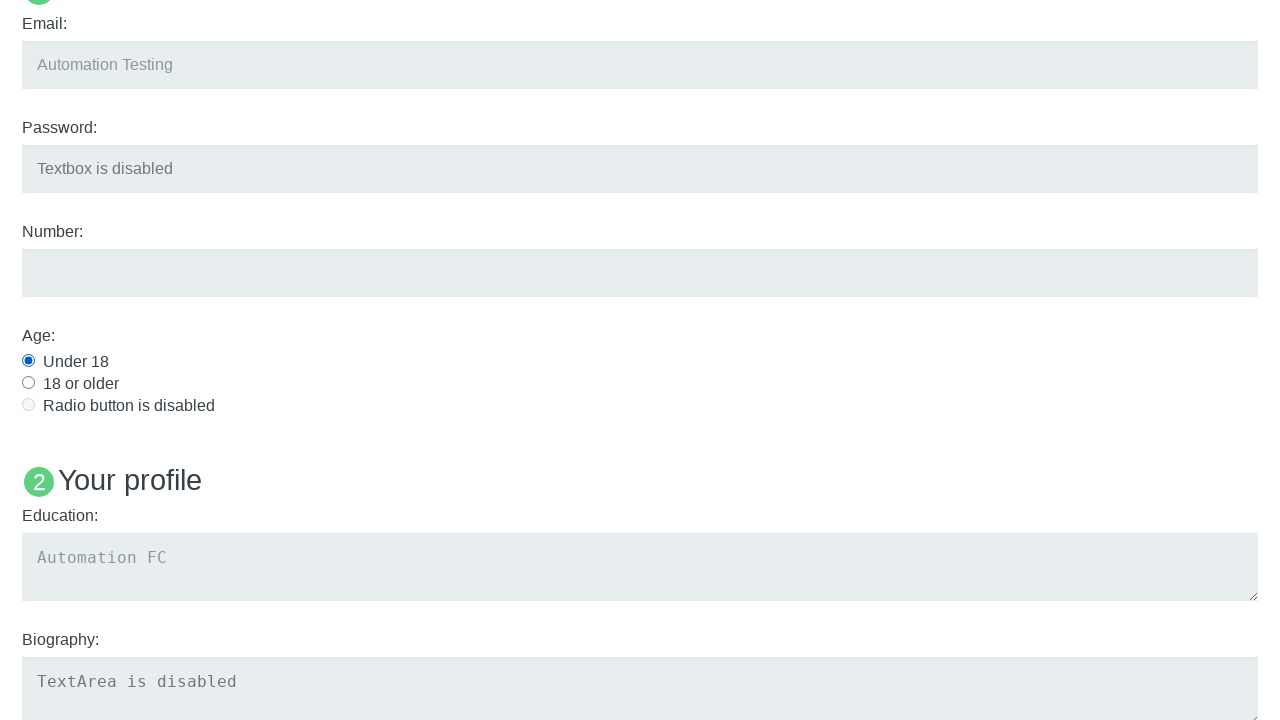

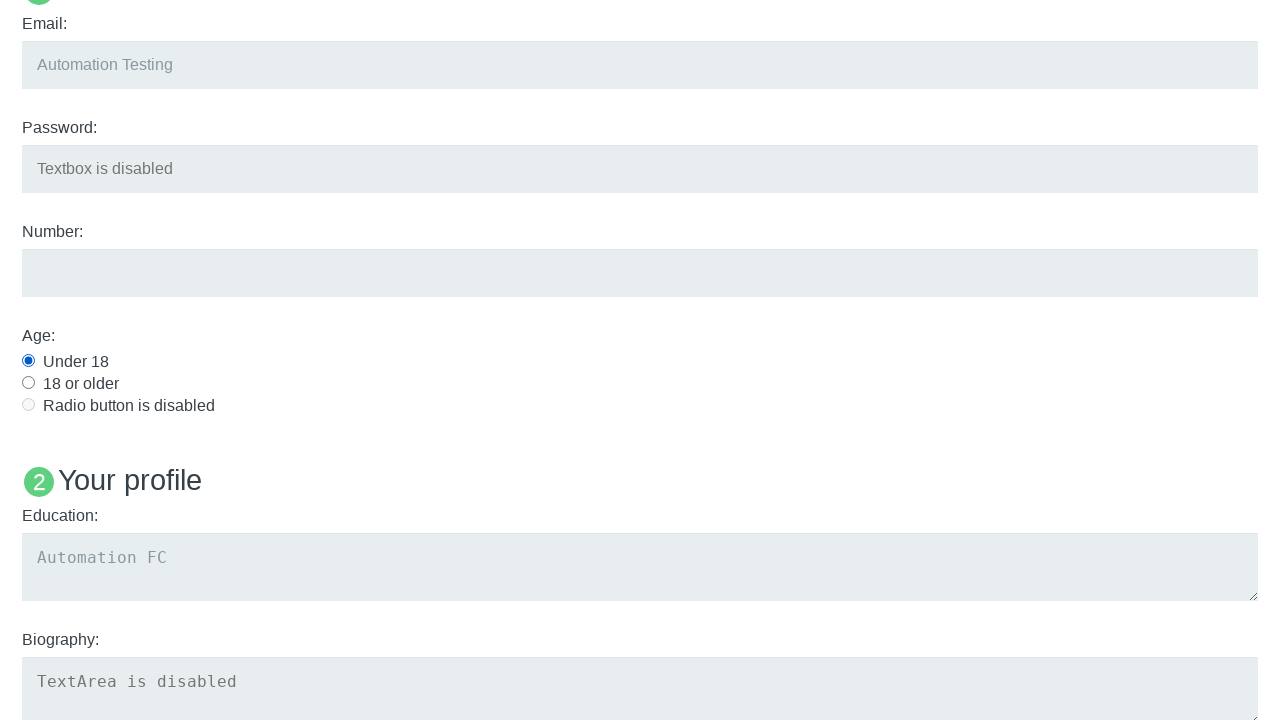